Navigates to Zero Bank login page and verifies that the header text displays "Log in to ZeroBank"

Starting URL: http://zero.webappsecurity.com/login.html

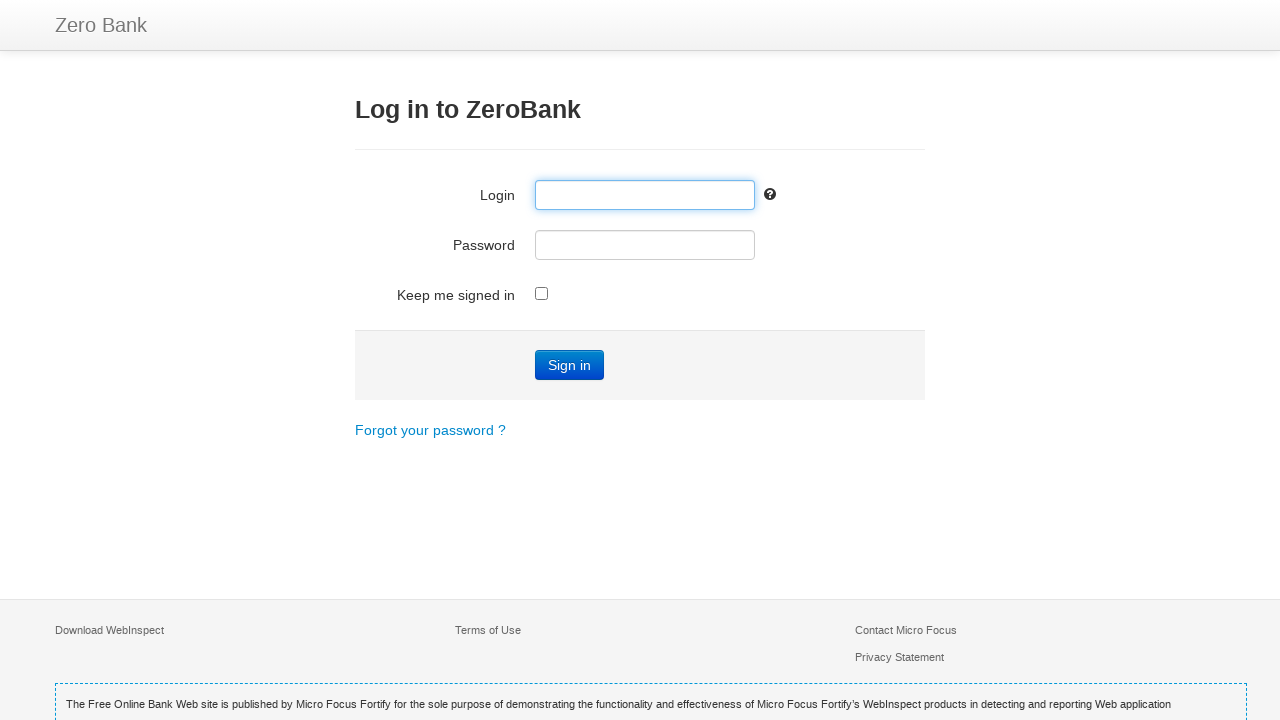

Navigated to Zero Bank login page
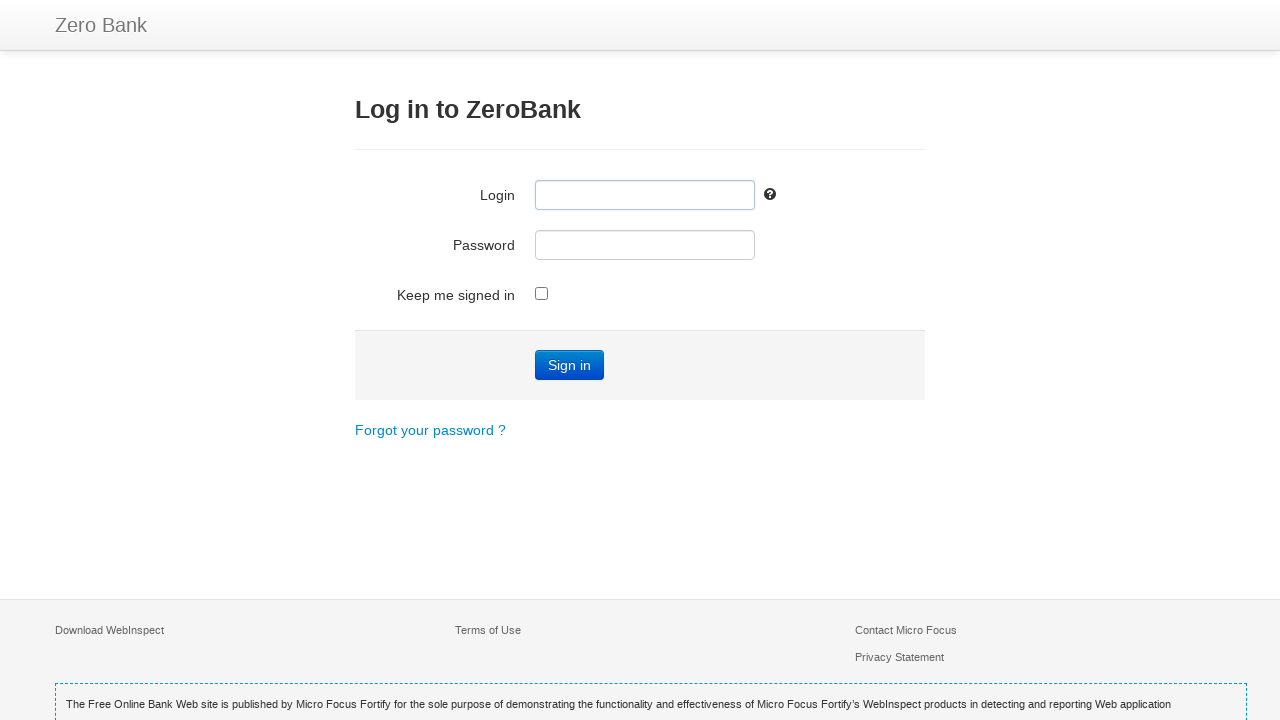

Located h3 header element
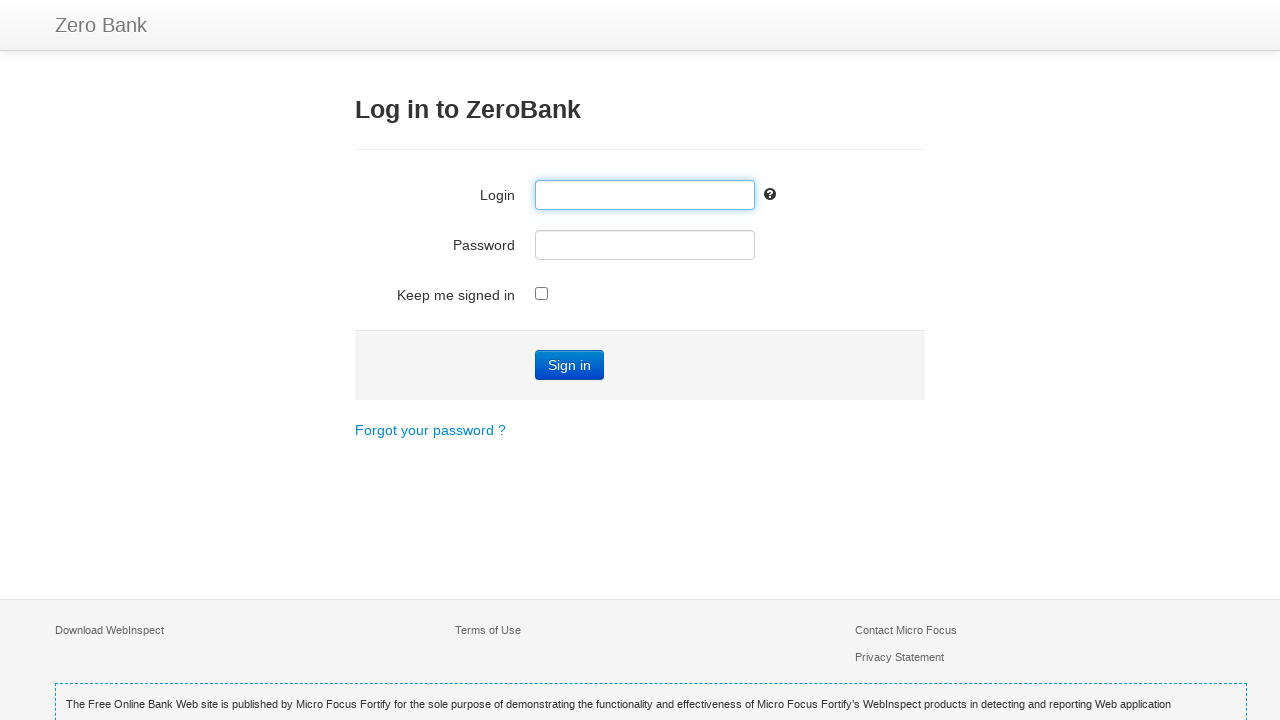

Verified that header text displays 'Log in to ZeroBank'
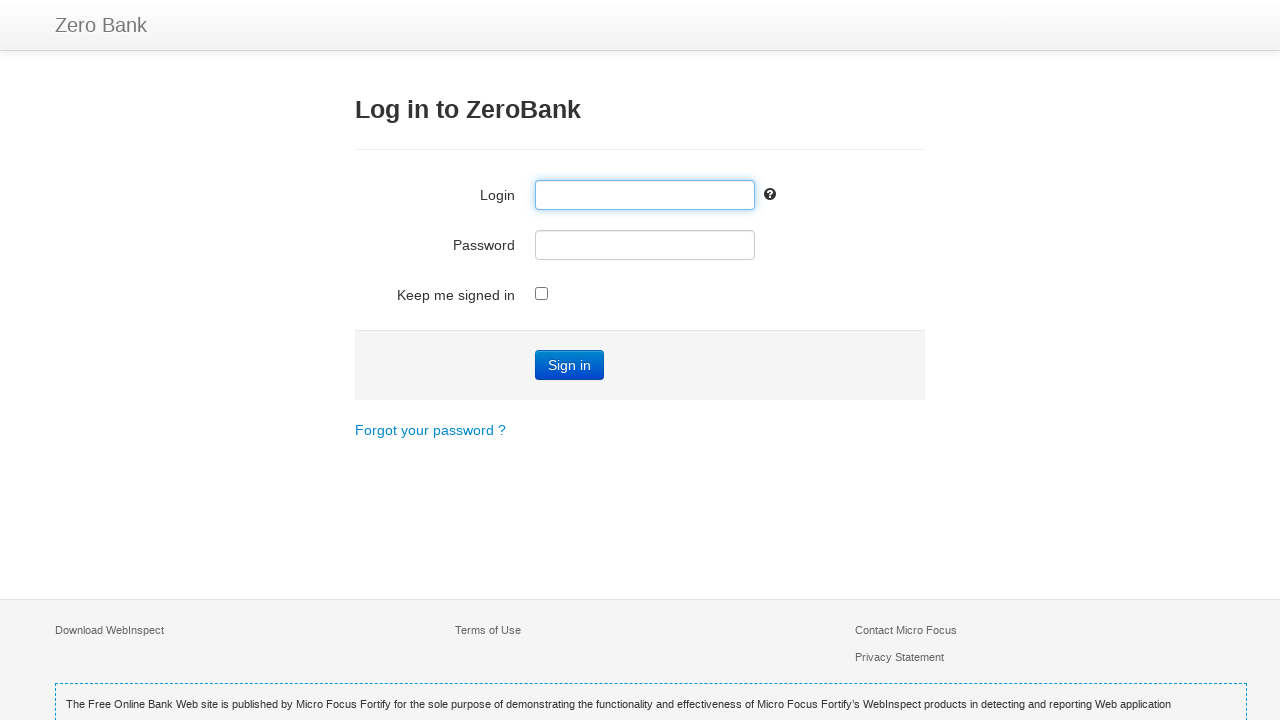

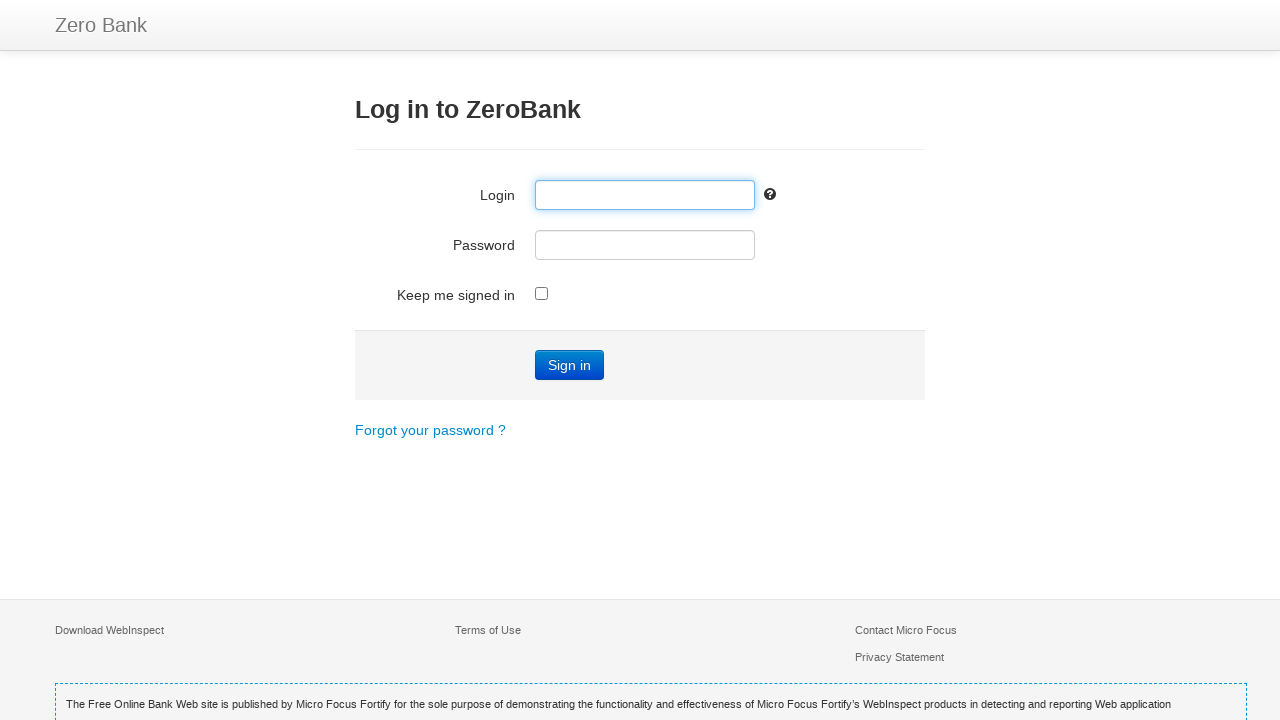